Tests registration form validation by submitting without first name and verifying the error message appears

Starting URL: https://parabank.parasoft.com/parabank/index.htm

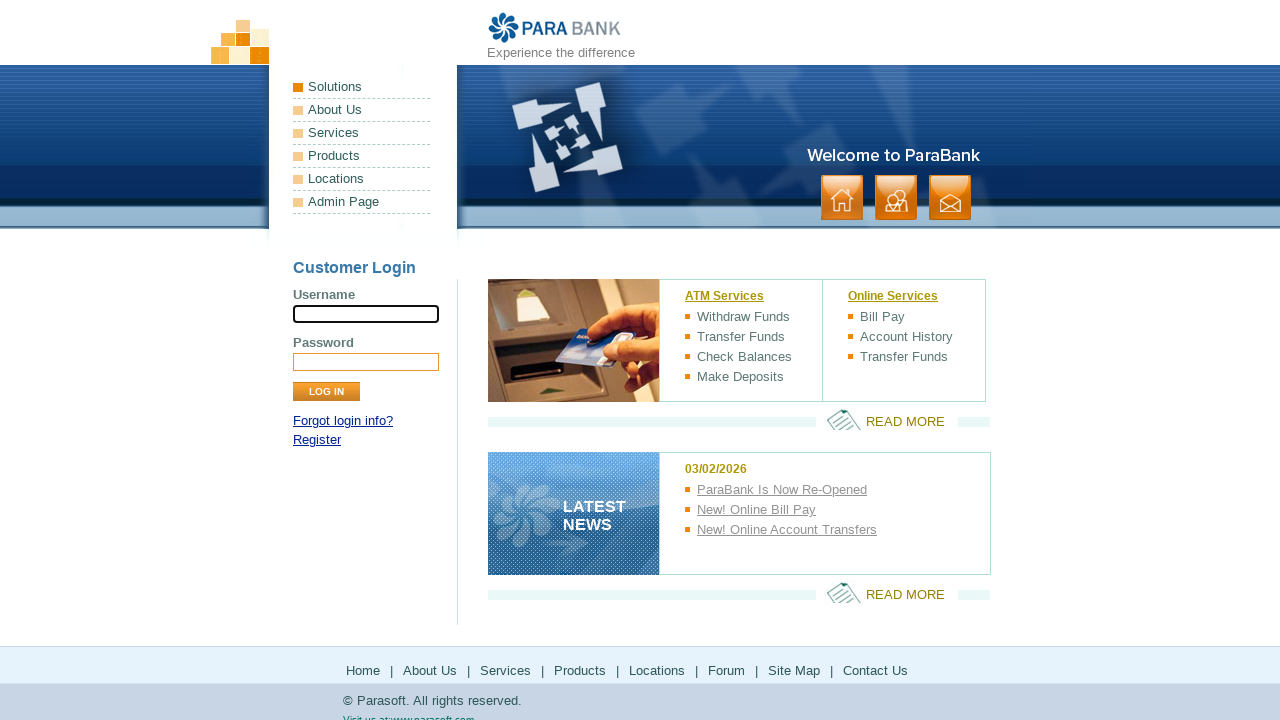

Clicked Register link at (317, 440) on text=Register
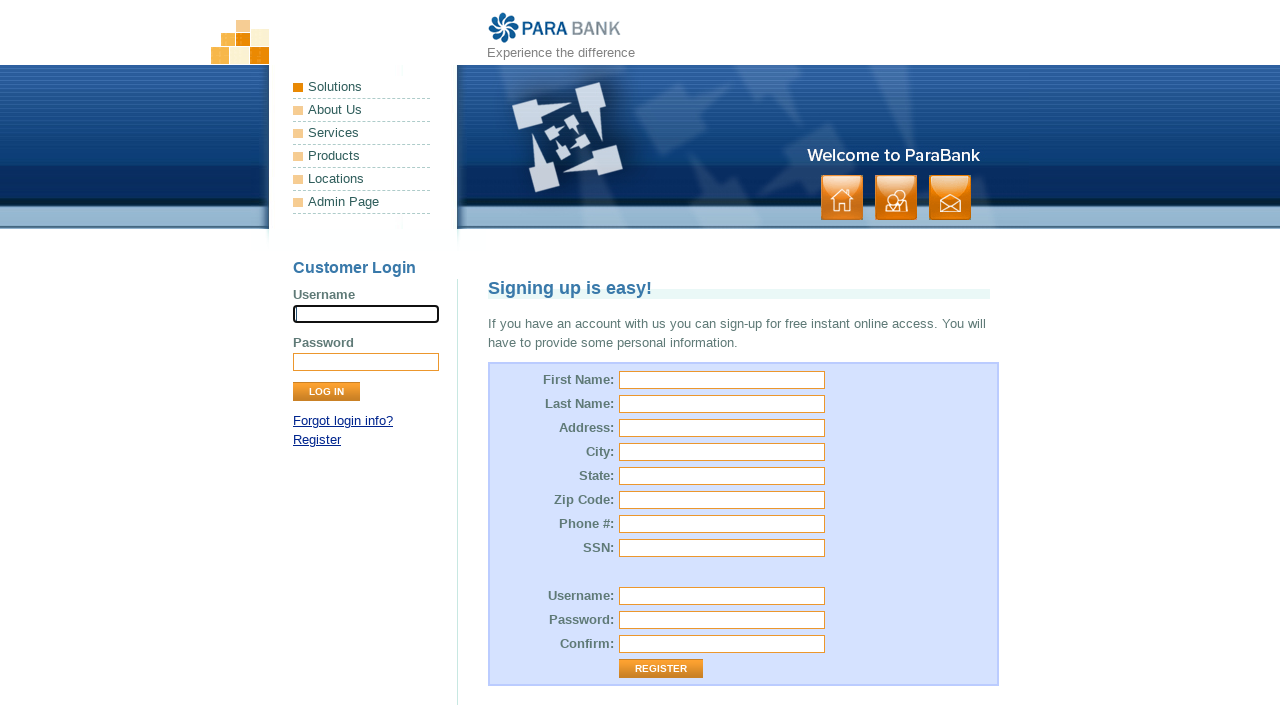

Registration form loaded
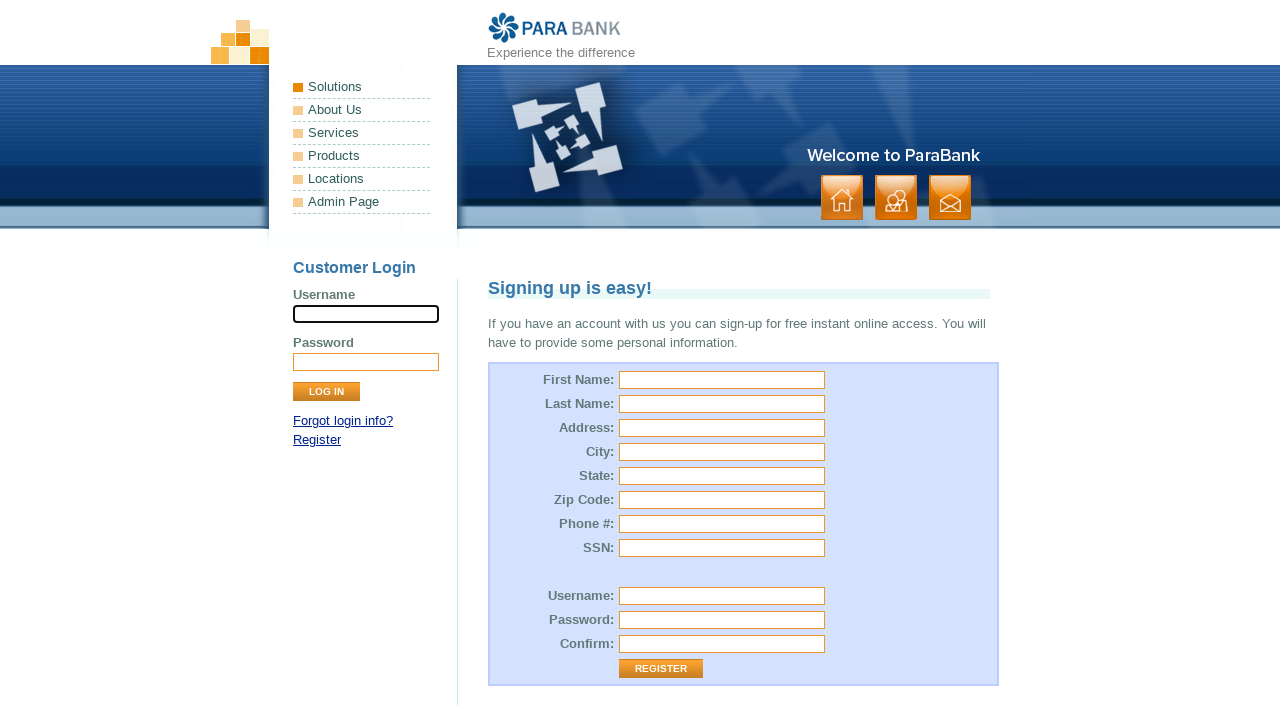

Filled last name field with 'Johnson' on #customer\.lastName
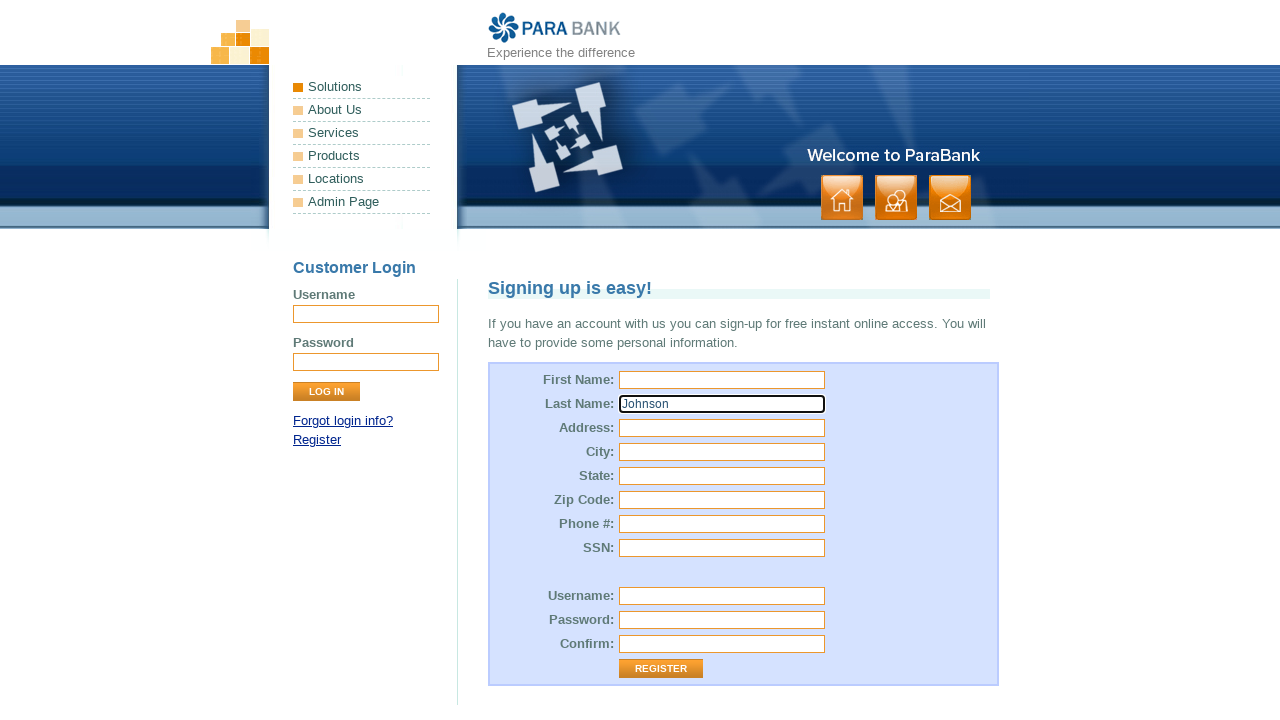

Filled street address with '789 Pine Street' on #customer\.address\.street
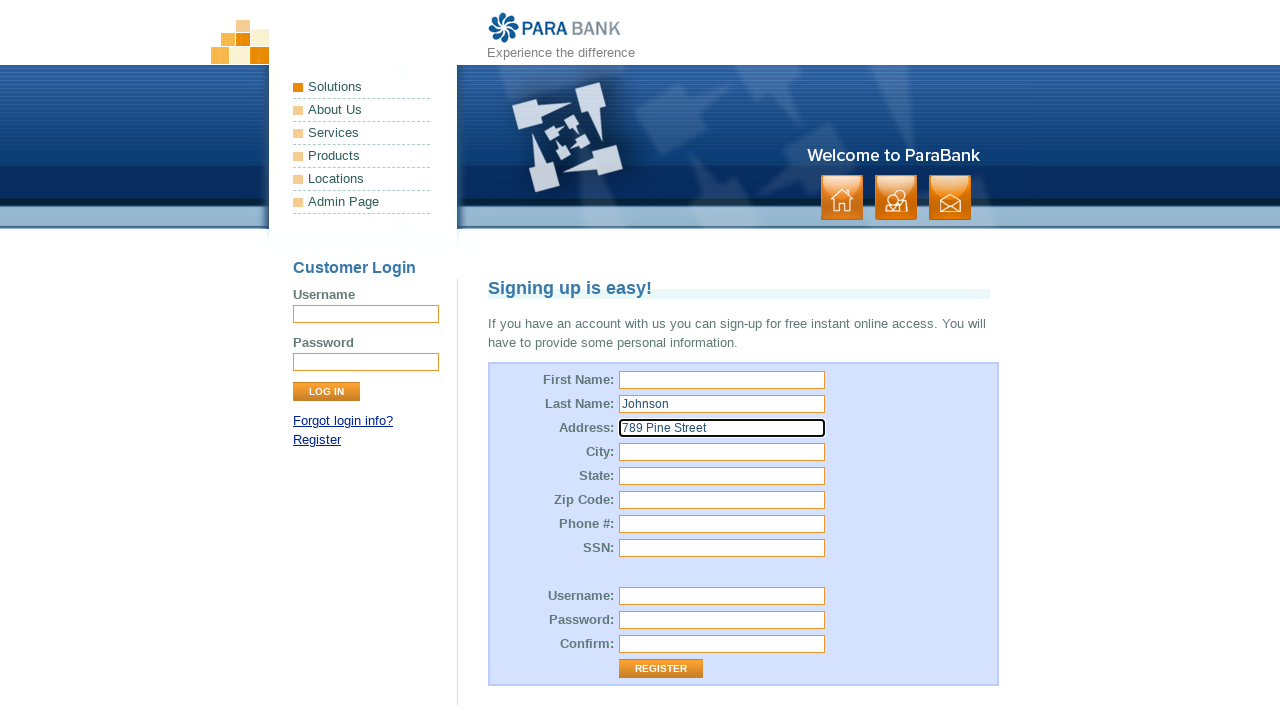

Filled city with 'Seattle' on #customer\.address\.city
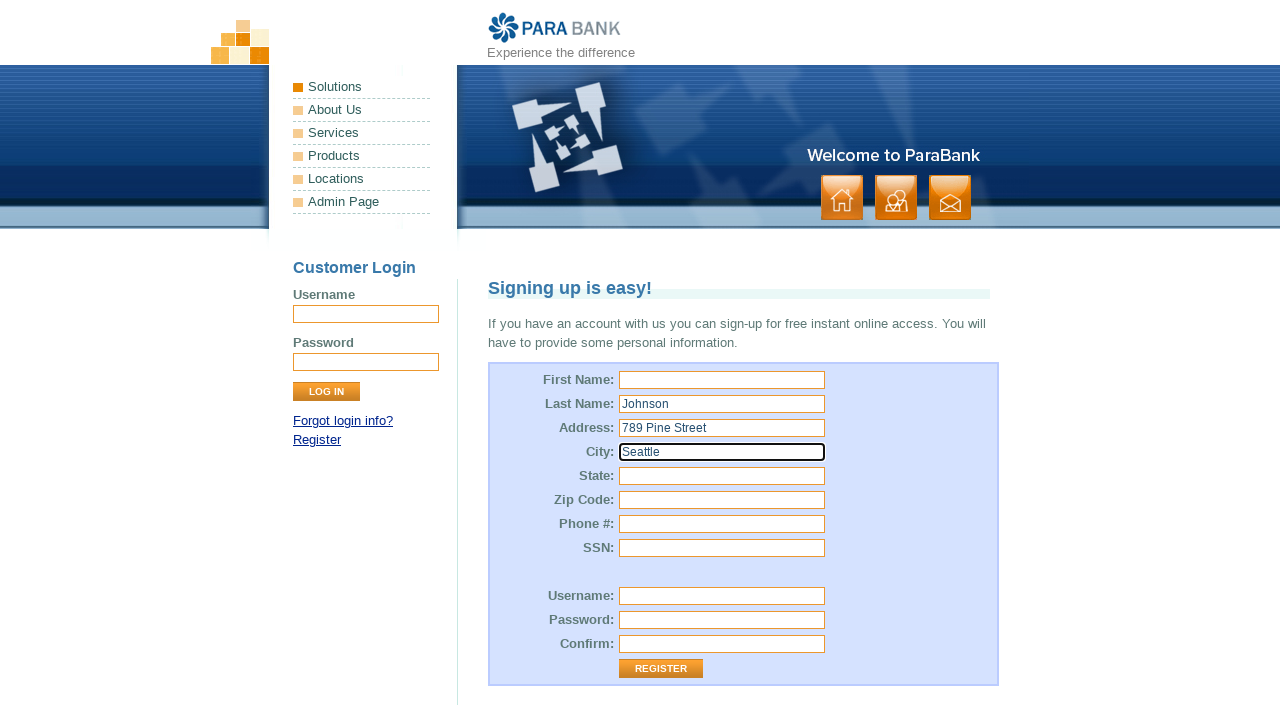

Filled state with 'Washington' on #customer\.address\.state
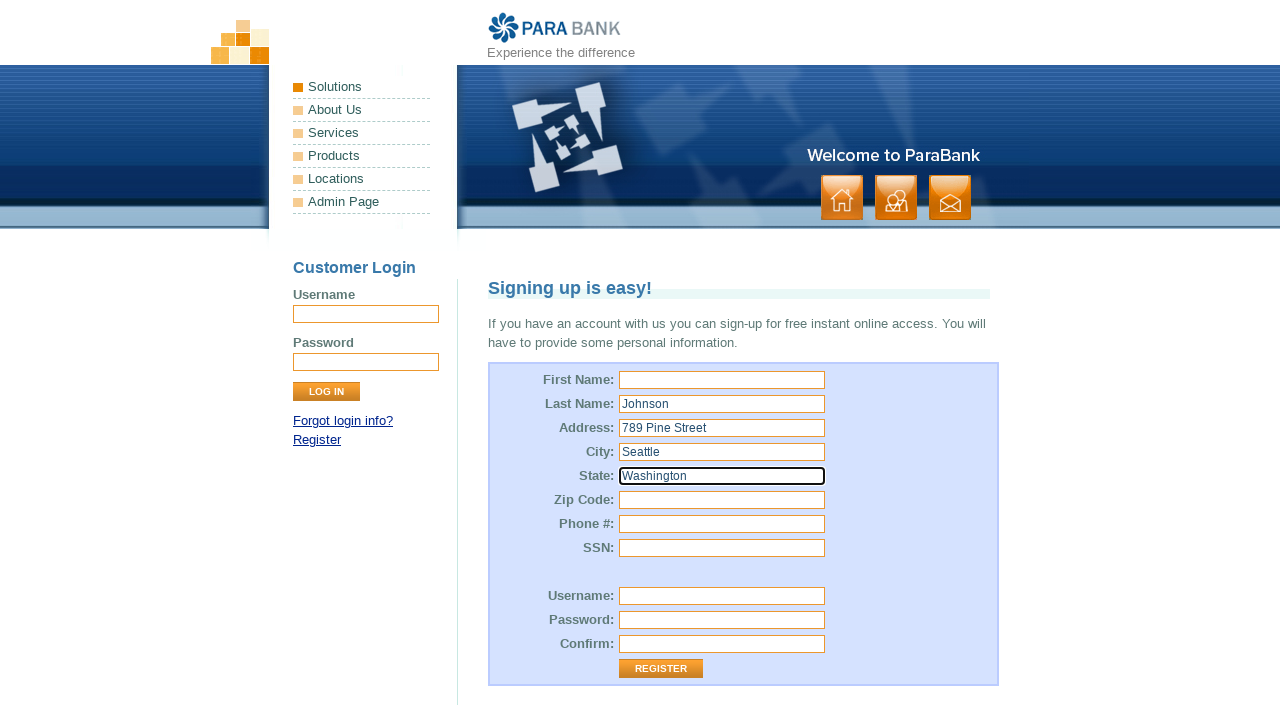

Filled zip code with '98101' on #customer\.address\.zipCode
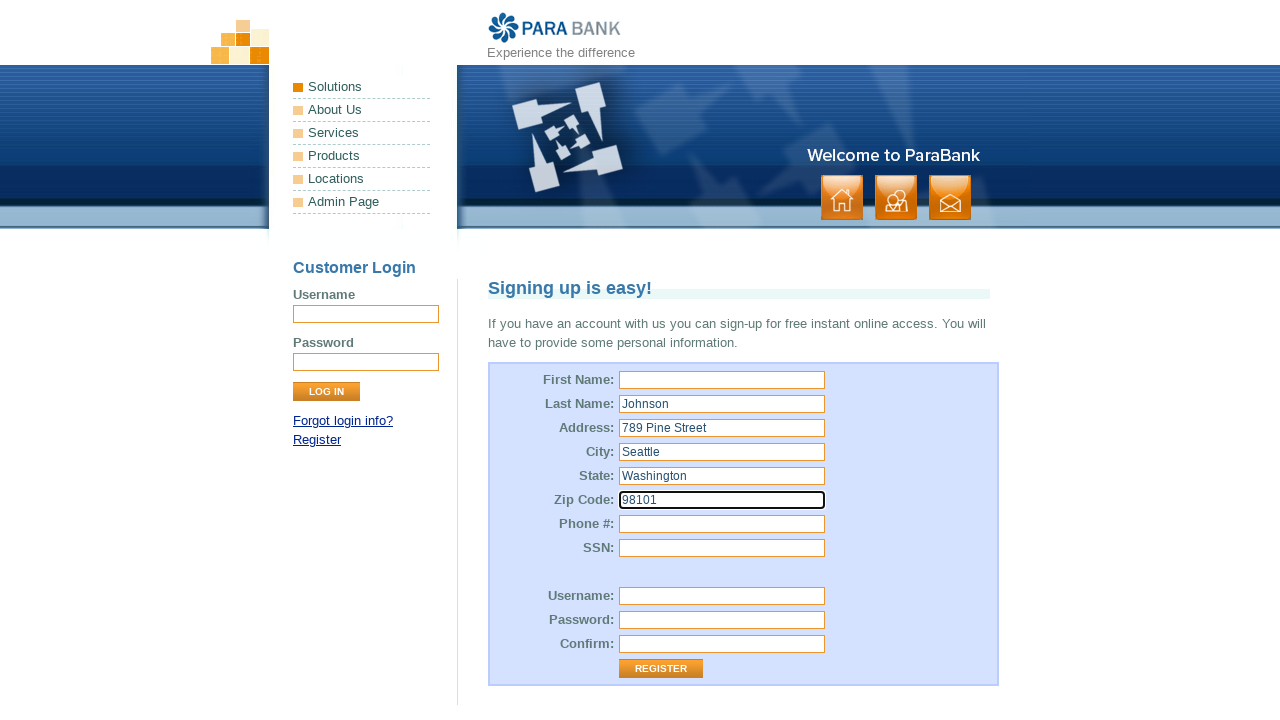

Filled phone number with '2065559876' on #customer\.phoneNumber
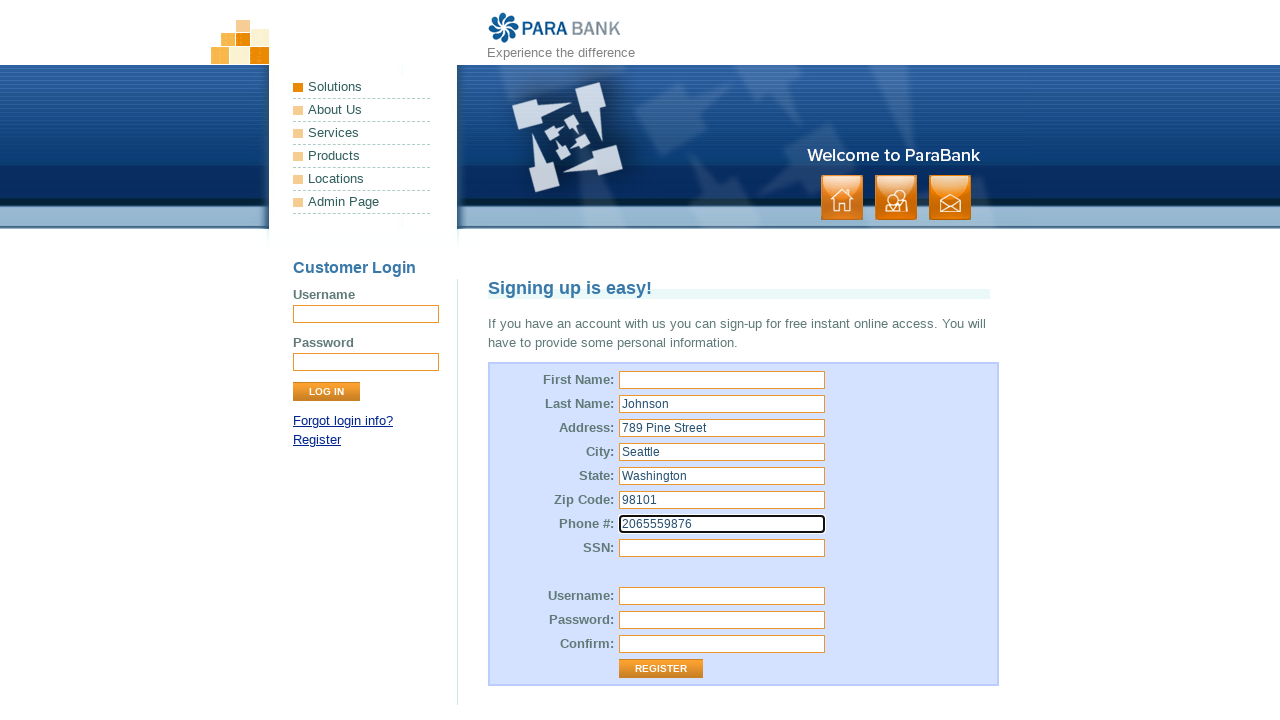

Filled SSN with '556-78-9012' on #customer\.ssn
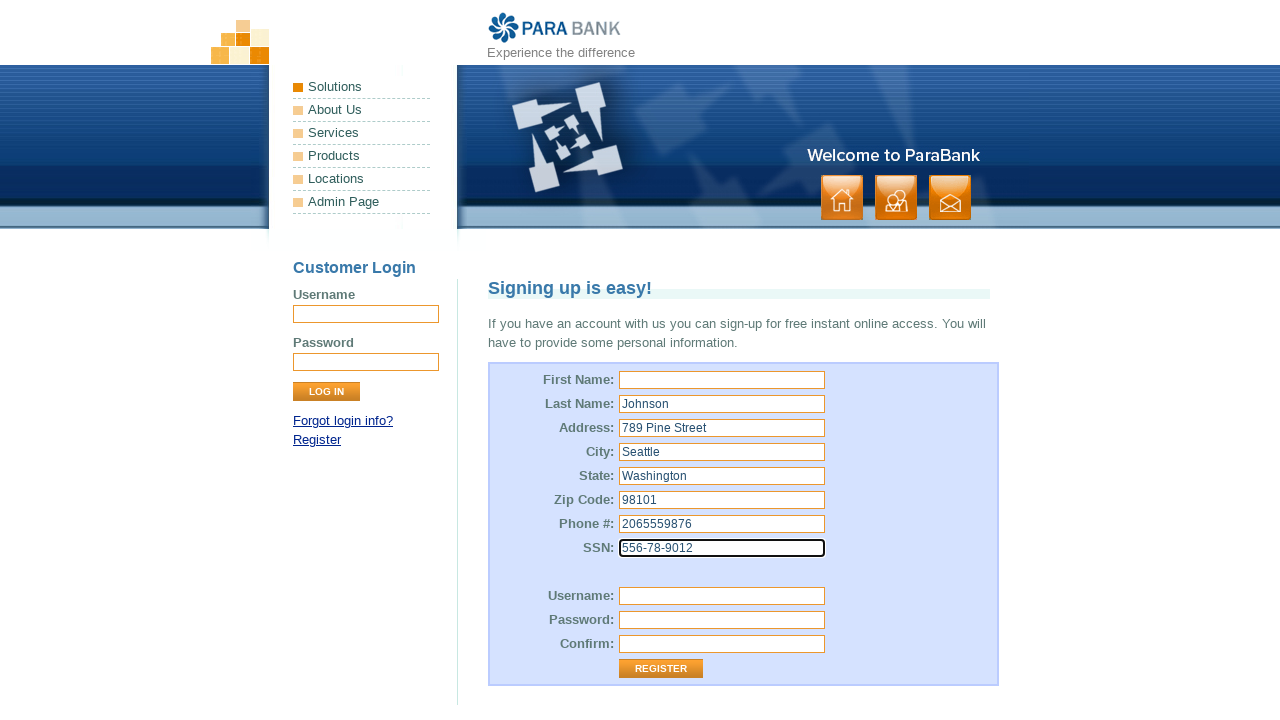

Filled username with 'ljohnson99' on #customer\.username
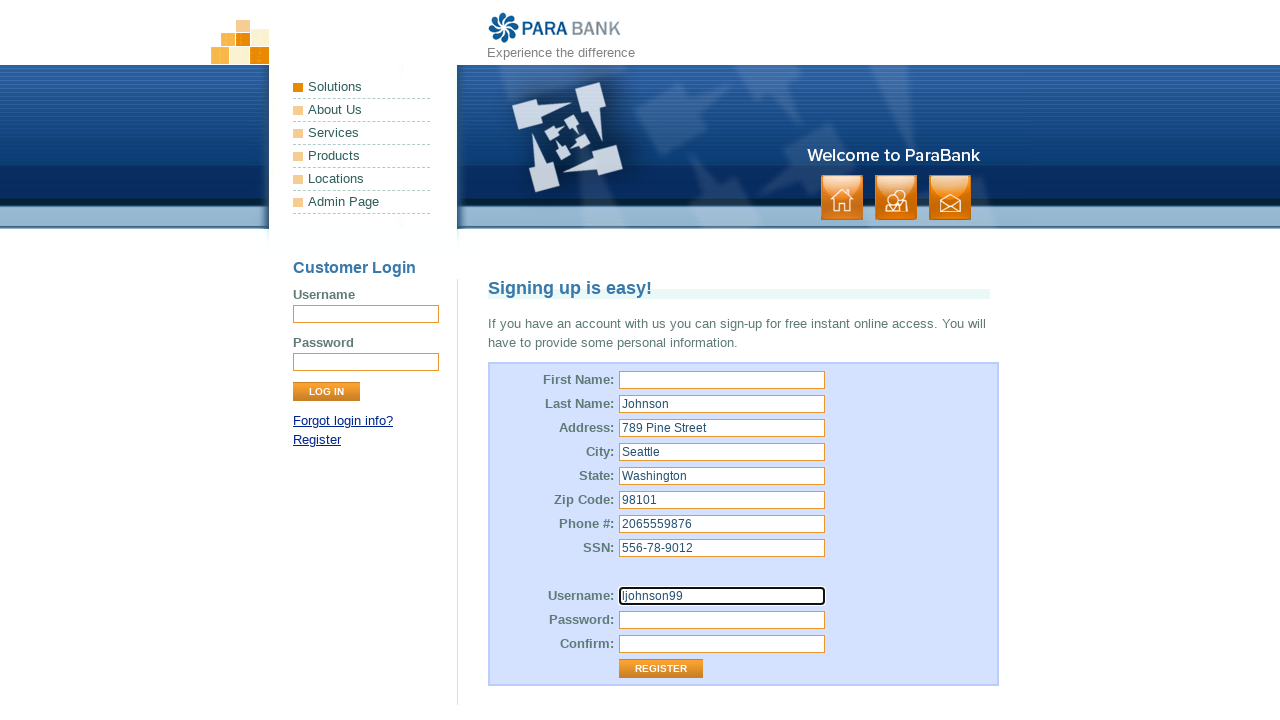

Filled password field on #customer\.password
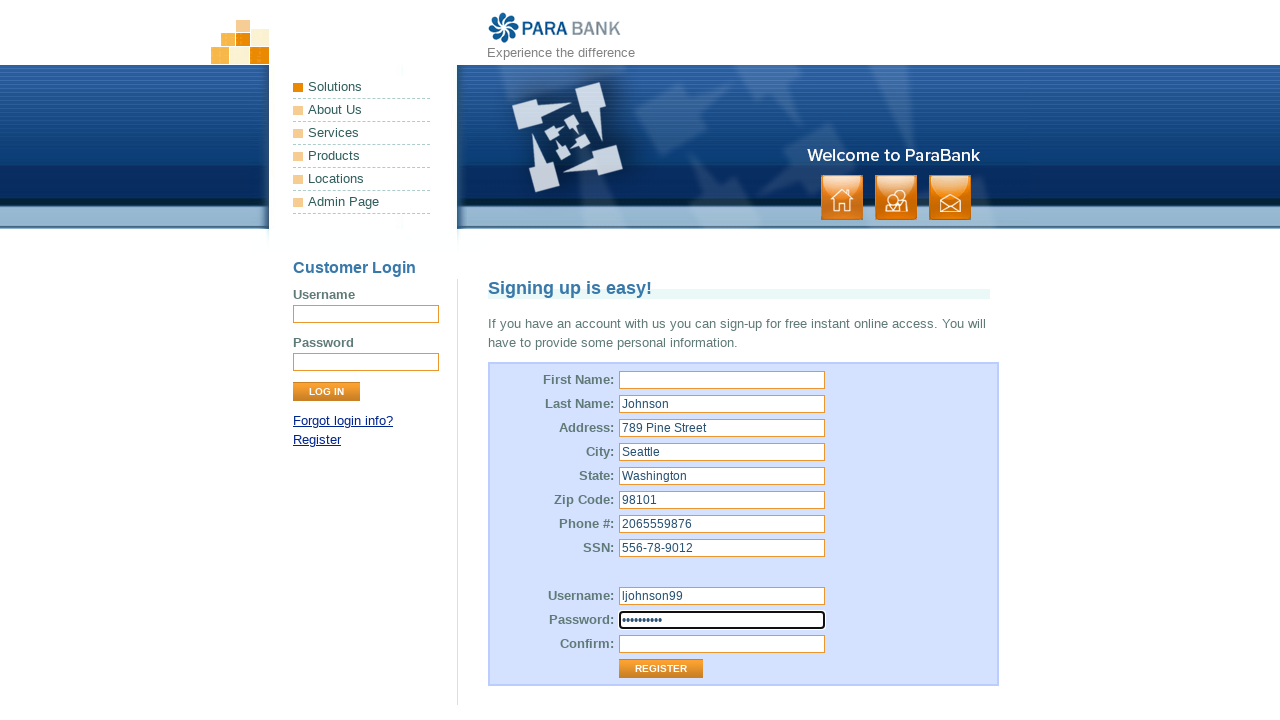

Filled repeated password field on #repeatedPassword
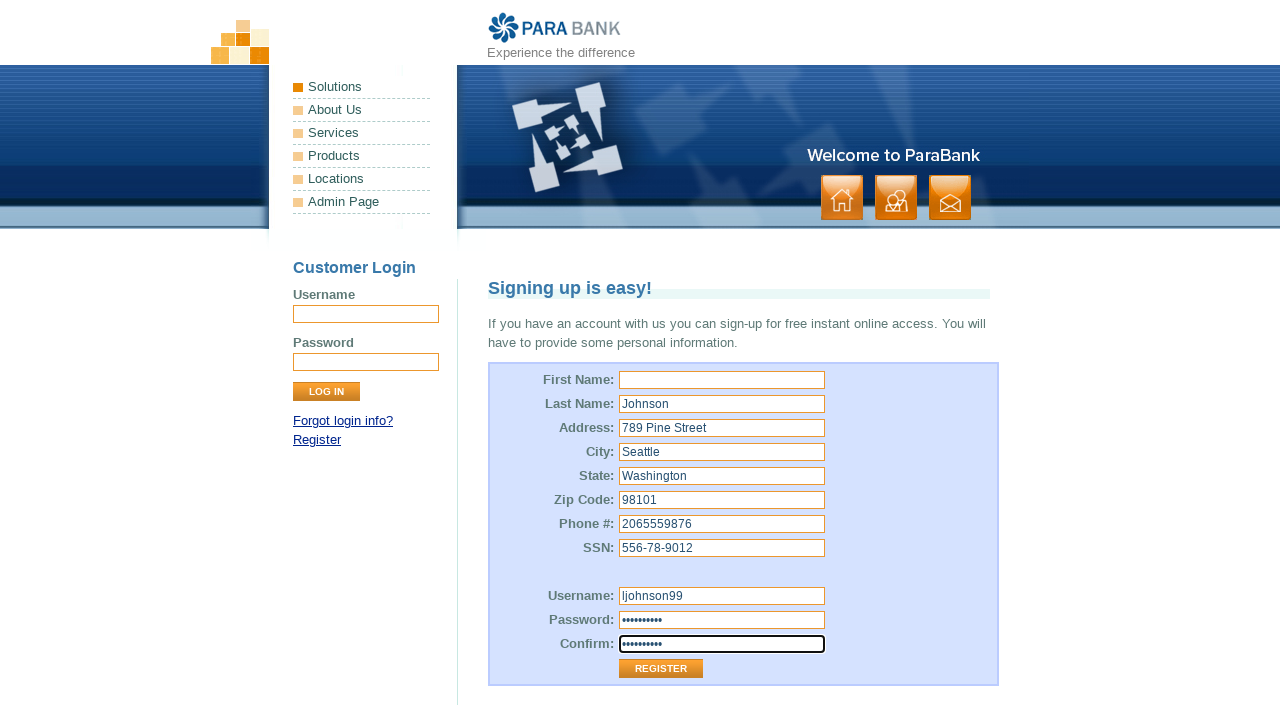

Clicked Register button to submit form at (661, 669) on input[value='Register']
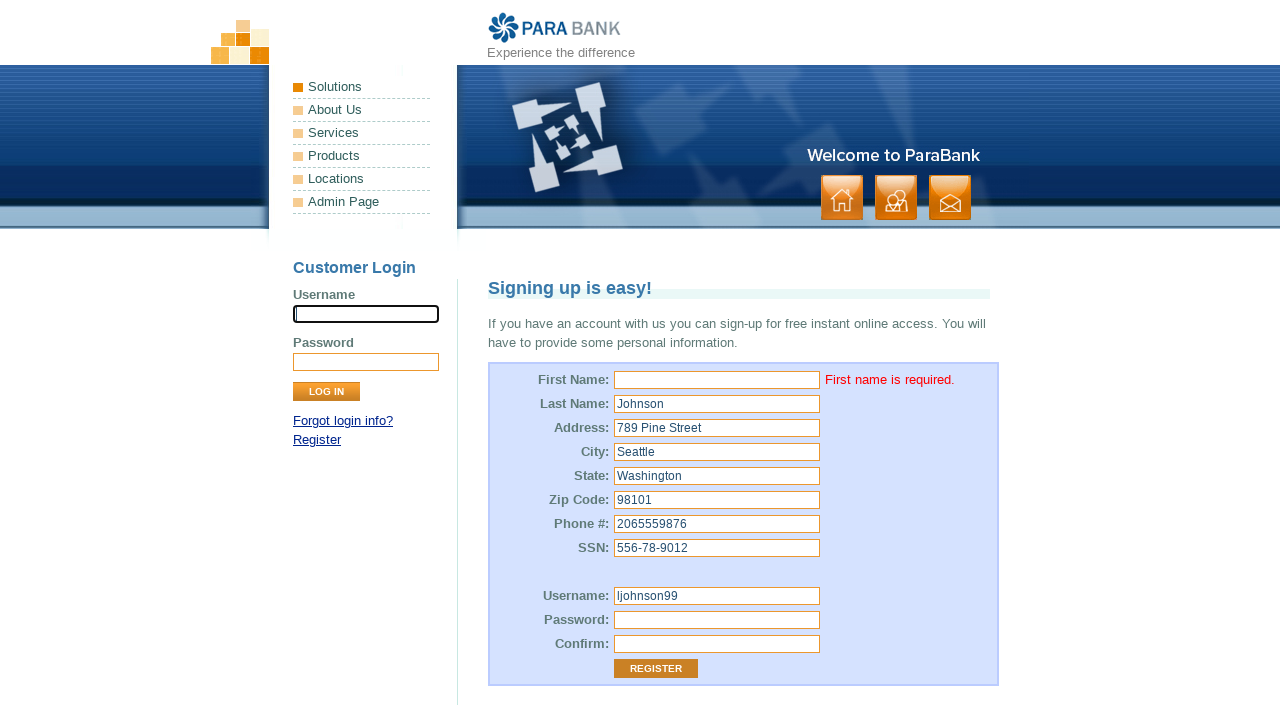

First name error message appeared validating form validation
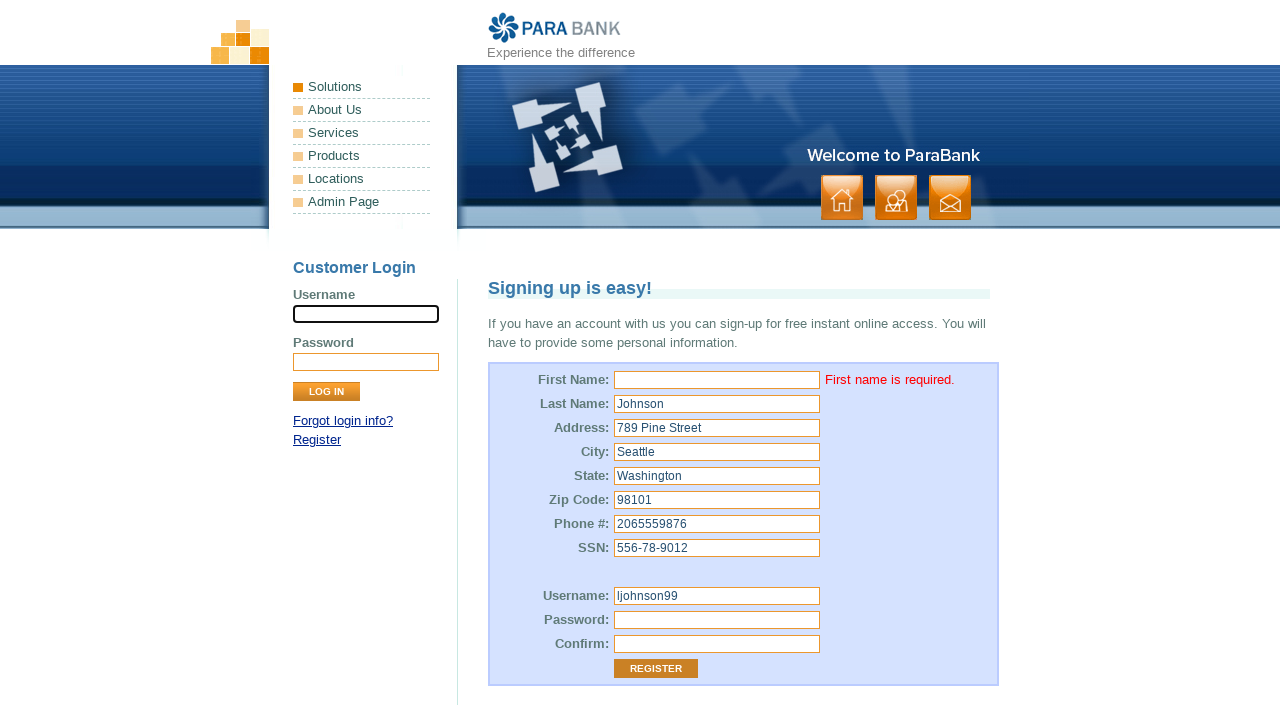

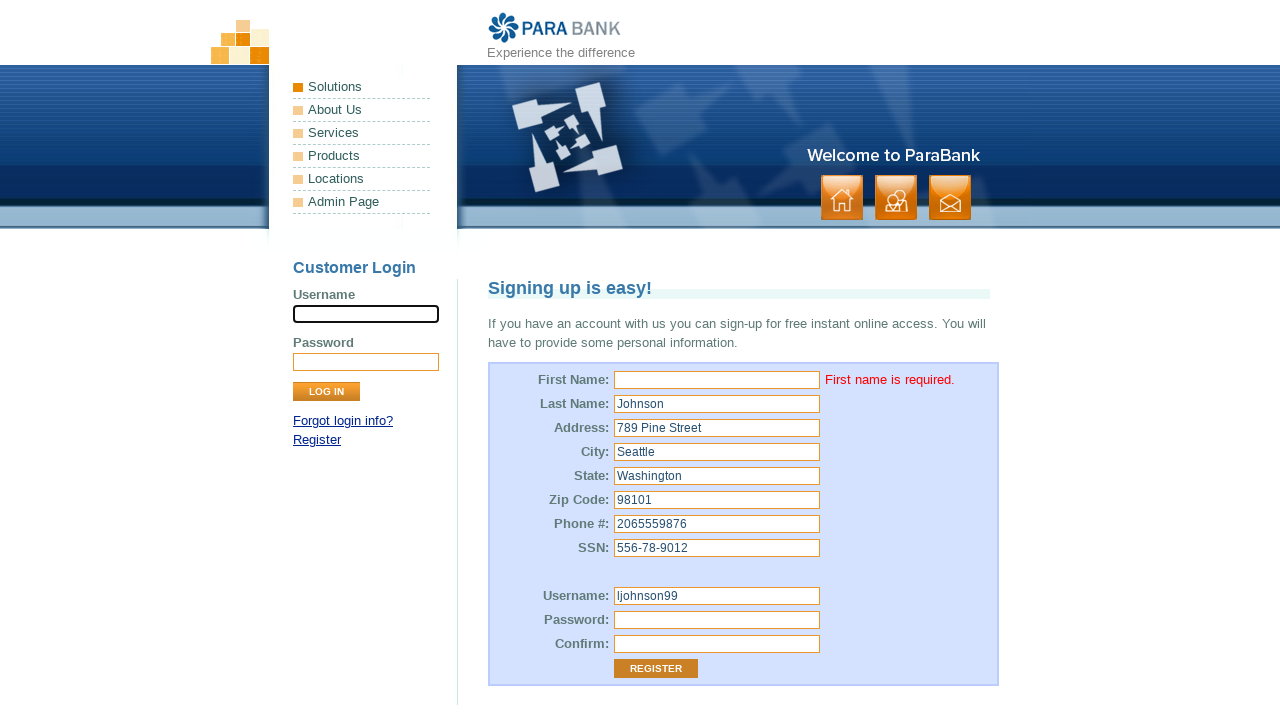